Tests navigation on jQuery UI website by clicking on the Spinner link to access the Spinner widget demo page

Starting URL: https://jqueryui.com/

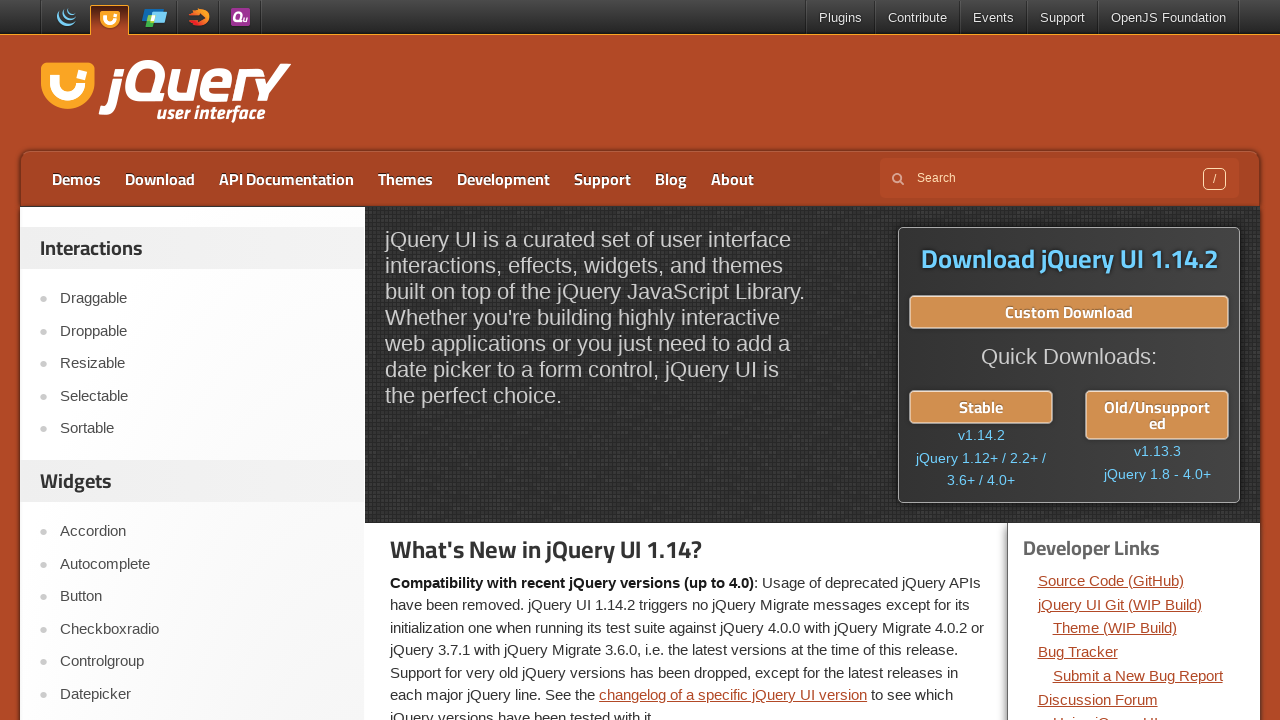

Clicked on the Spinner link to navigate to Spinner widget demo page at (202, 360) on text=Spinner
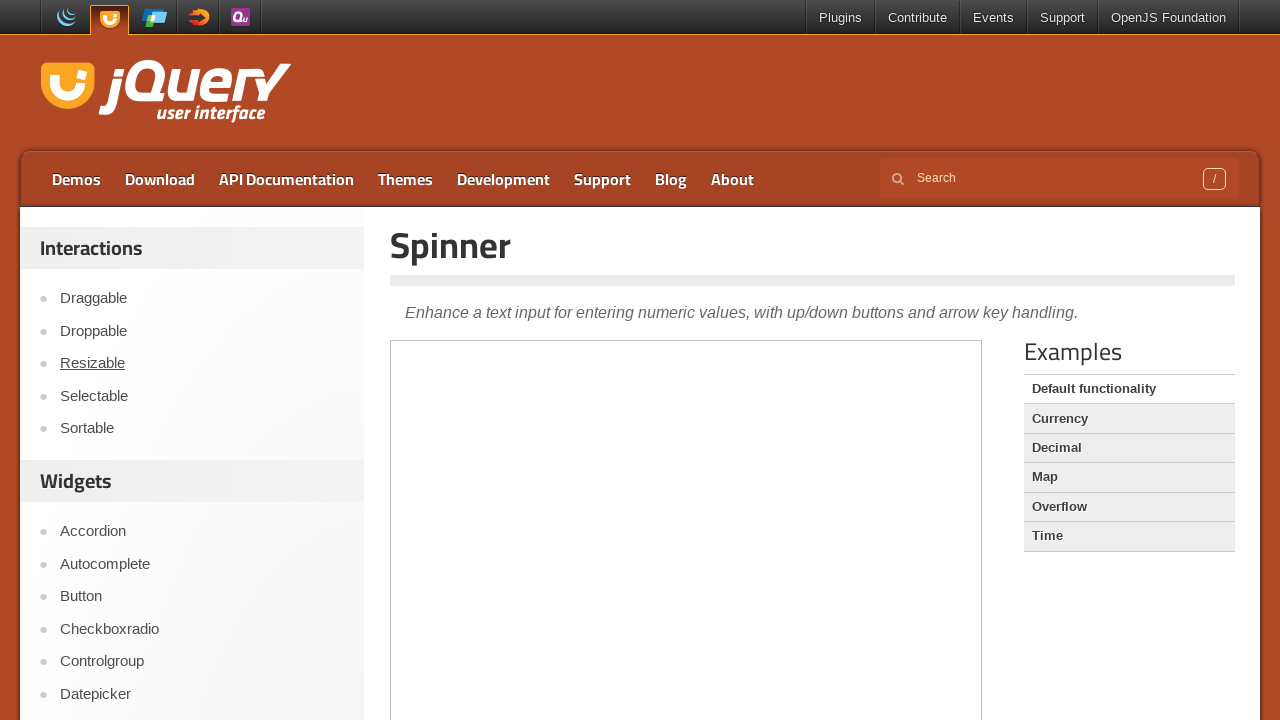

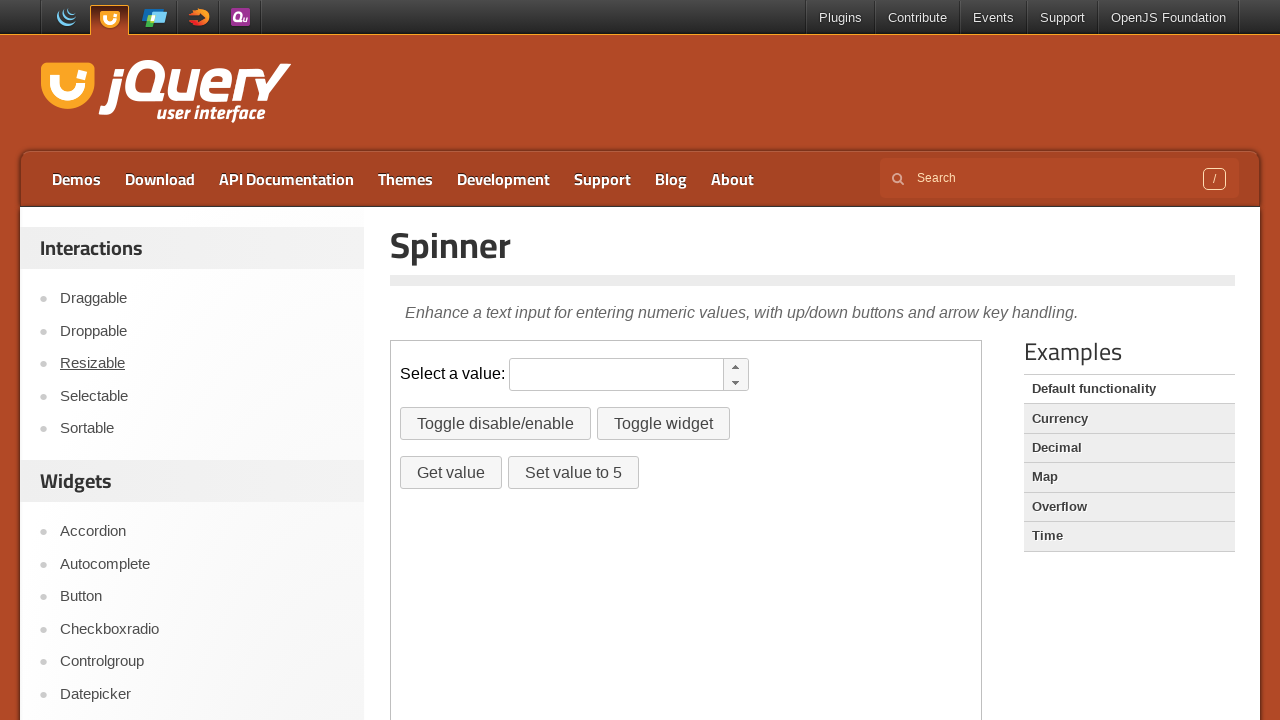